Tests navigation by clicking on the A/B Testing link, verifying the page title, navigating back to the home page, and verifying the home page title.

Starting URL: https://practice.cydeo.com/

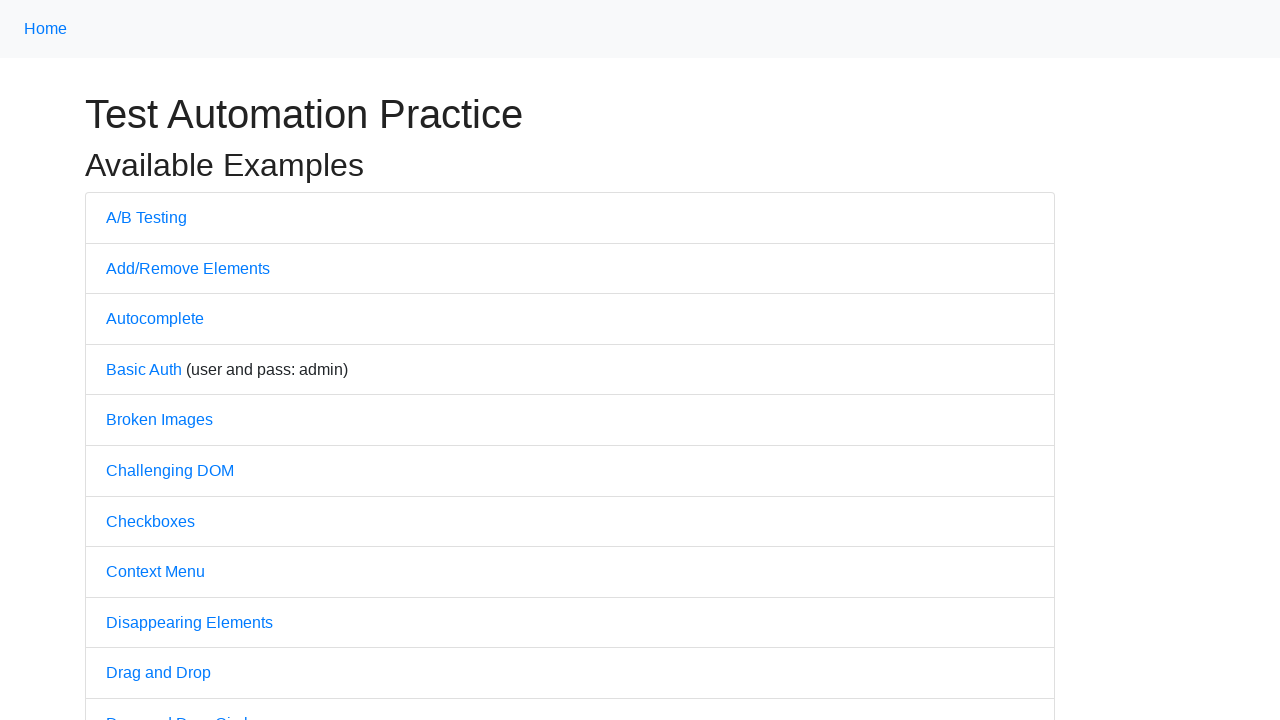

Clicked on A/B Testing link at (146, 217) on text=A/B Testing
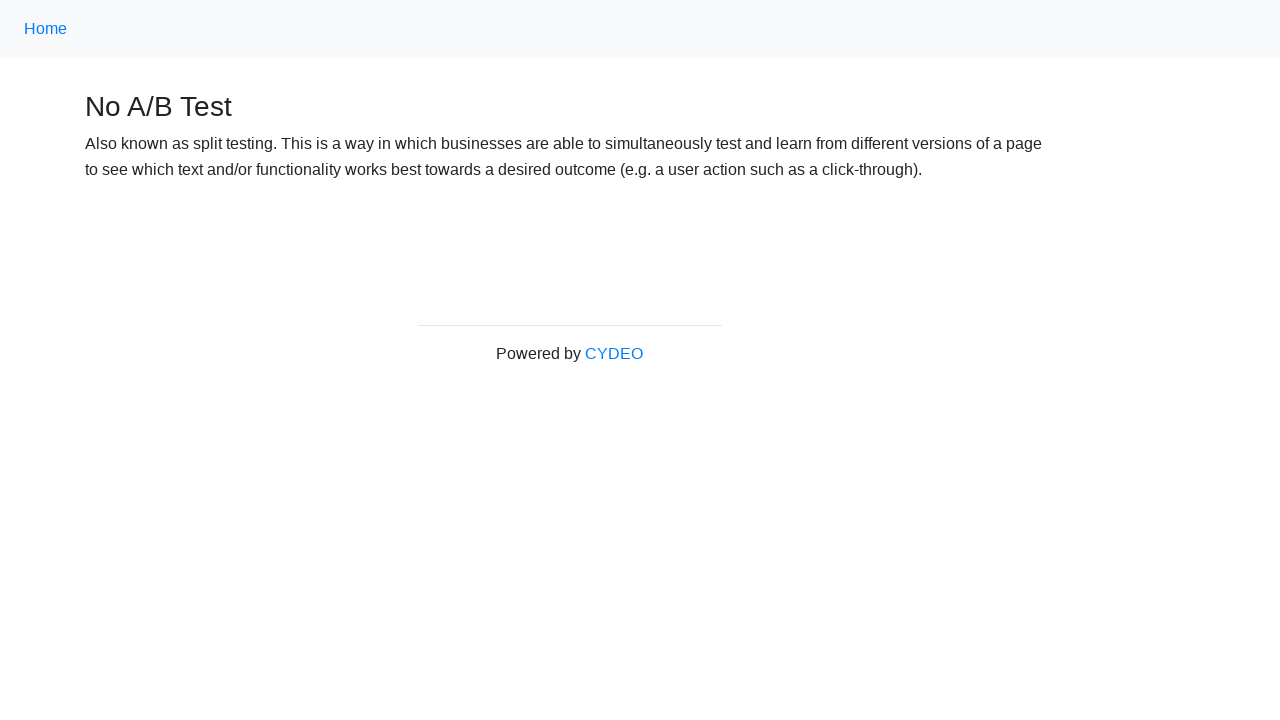

Waited for page load after clicking A/B Testing link
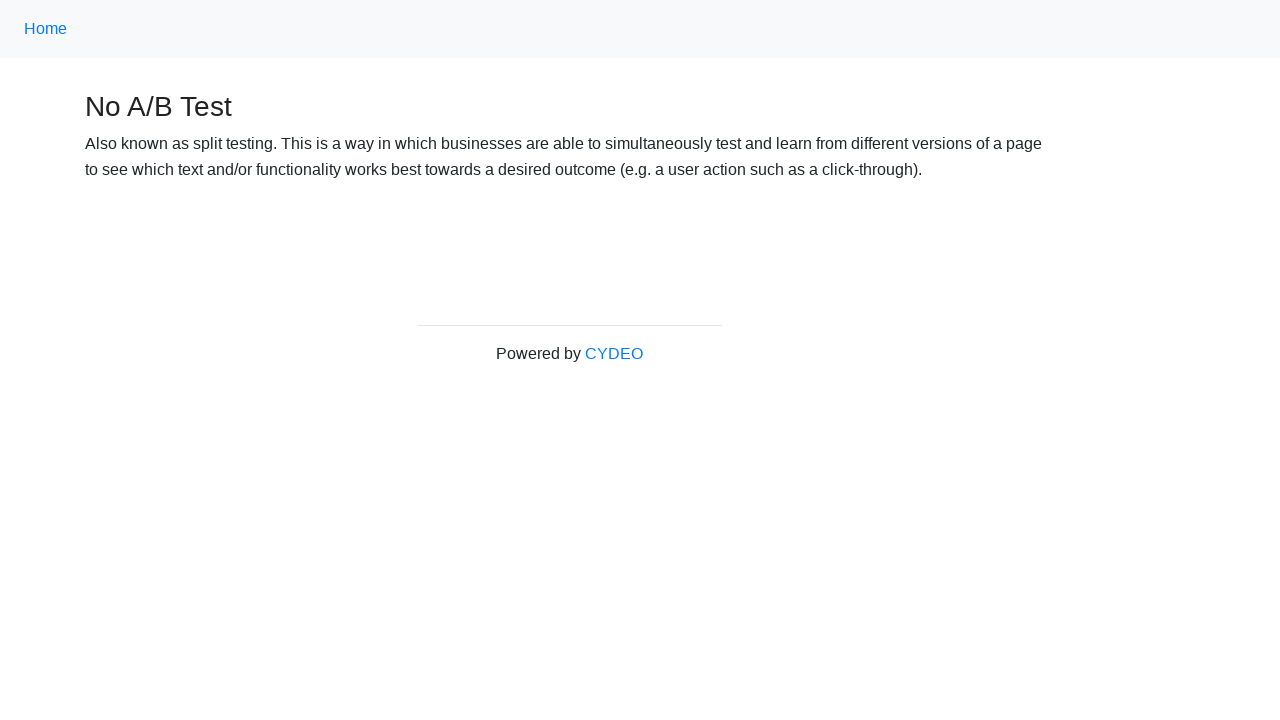

Verified A/B Testing page title is 'No A/B Test'
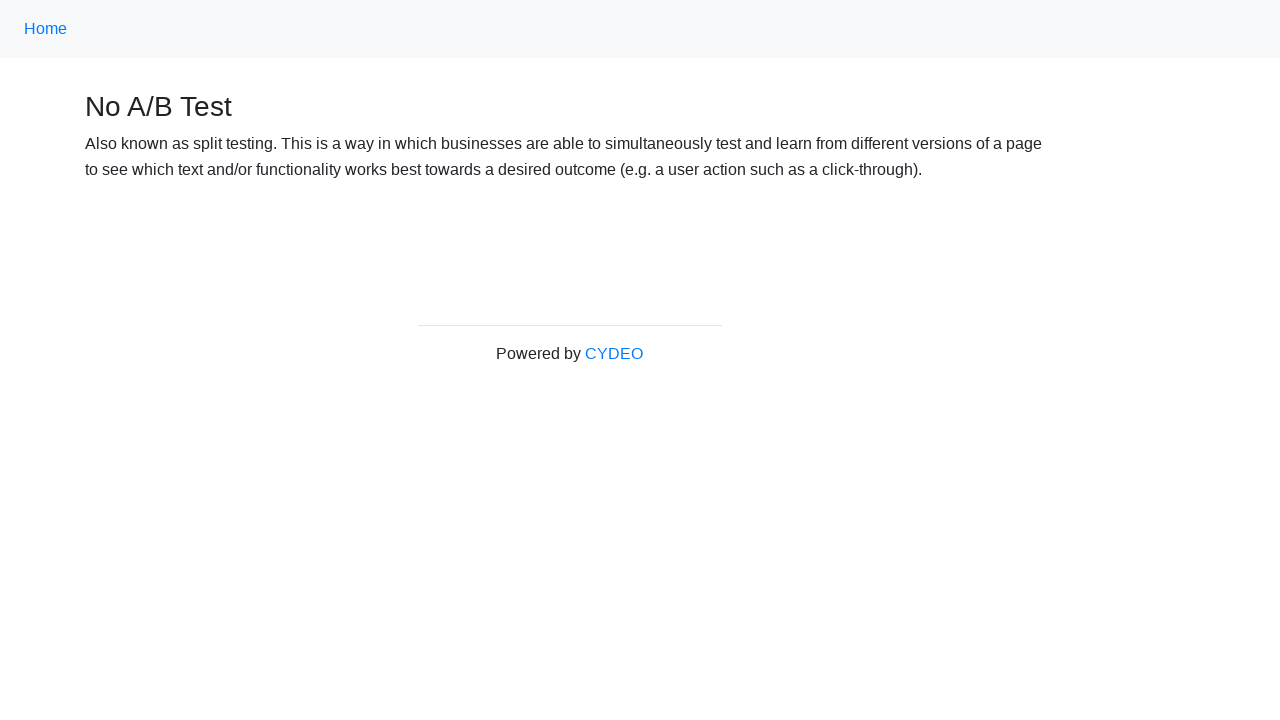

Navigated back to home page
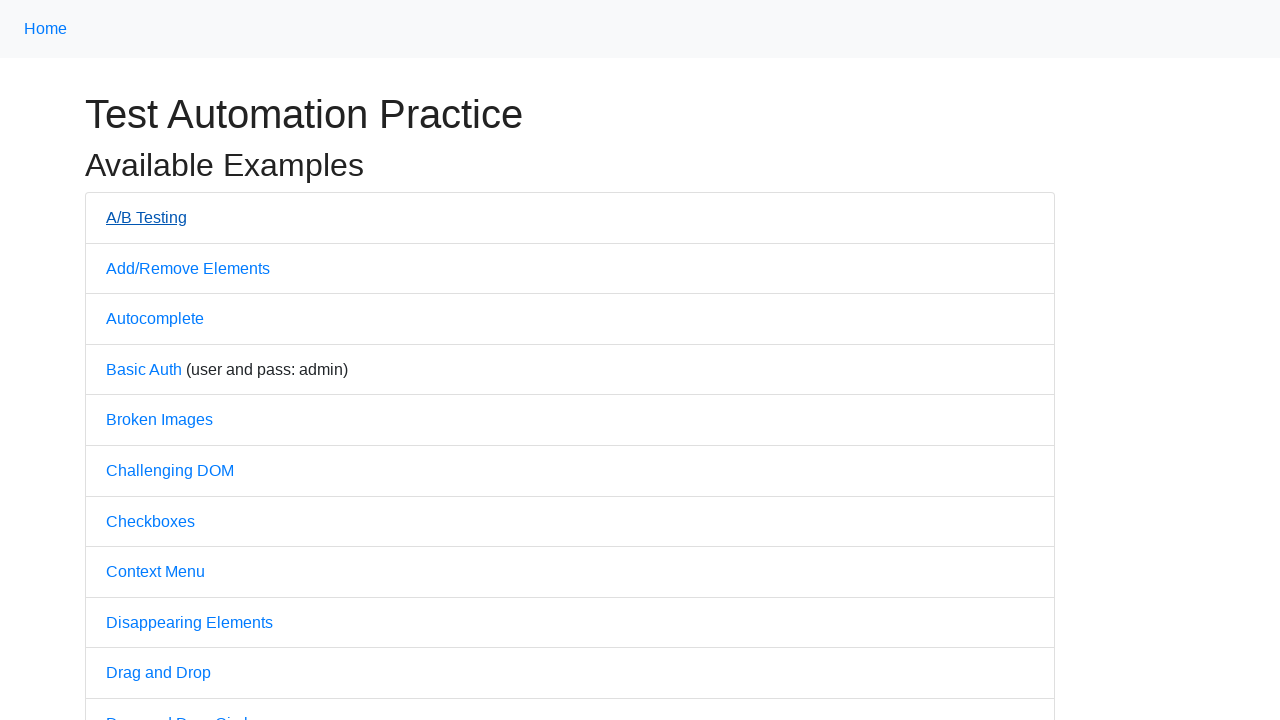

Waited for page load after navigating back
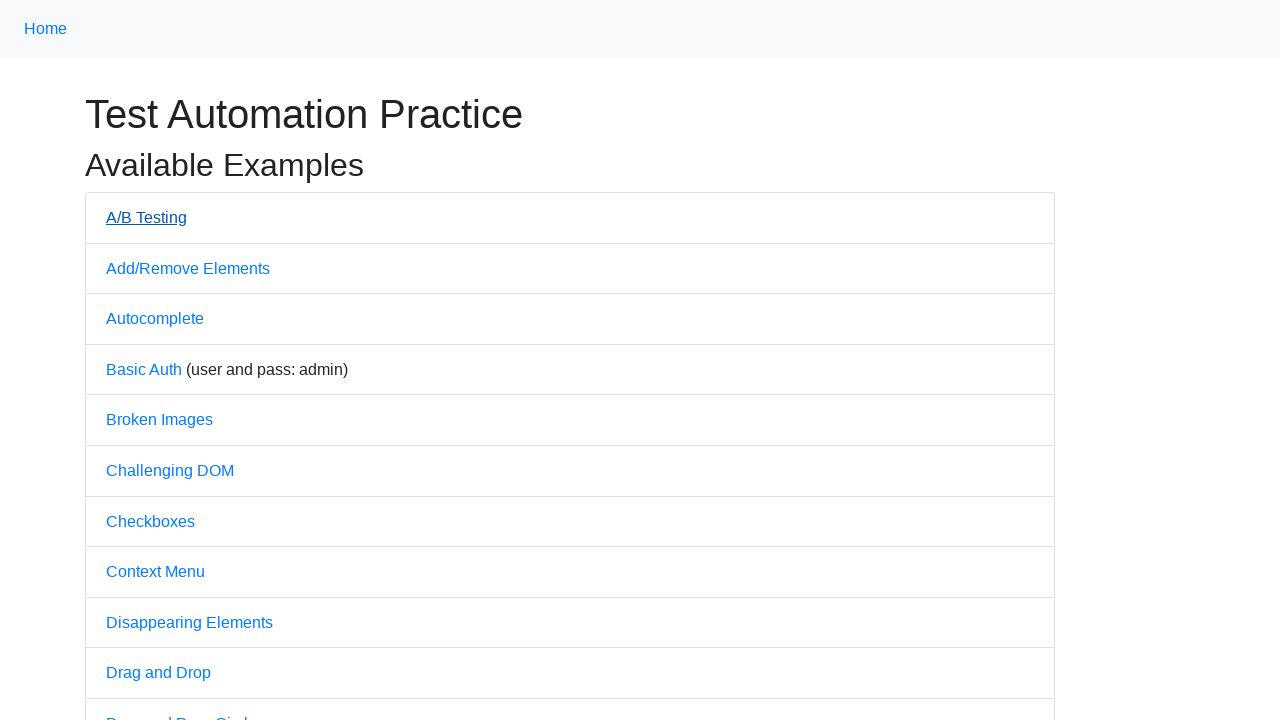

Verified home page title is 'Practice'
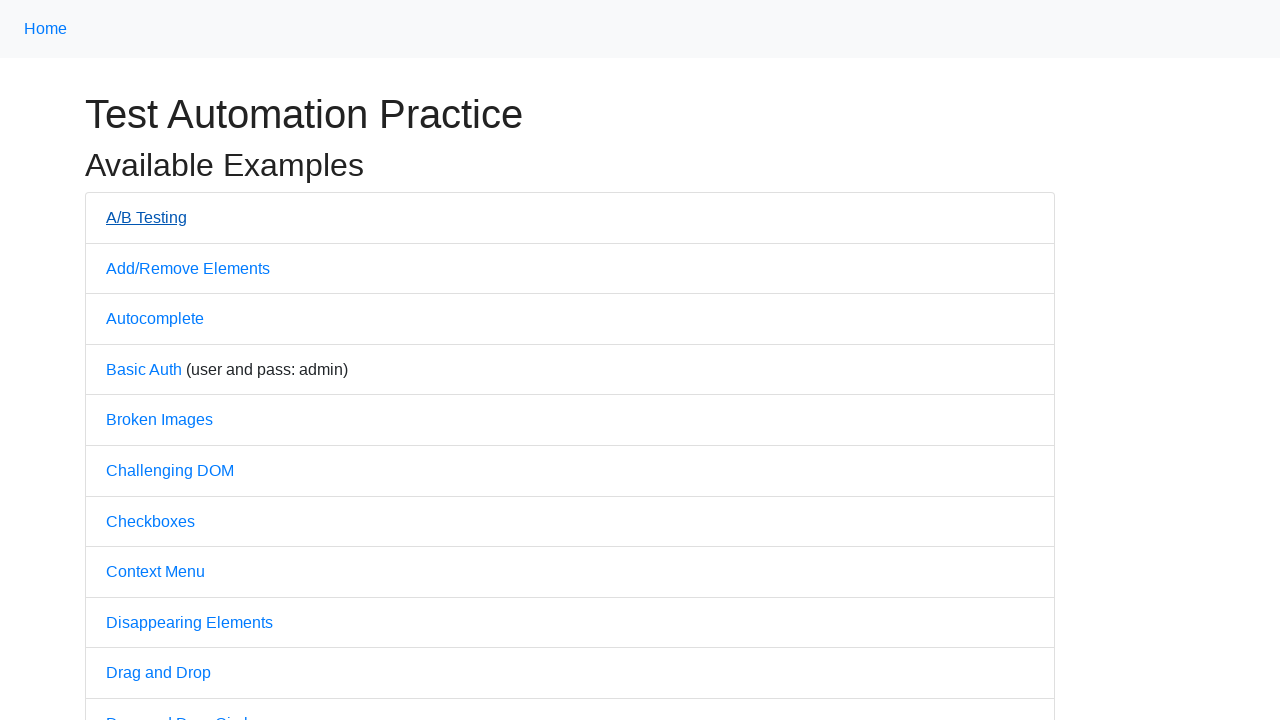

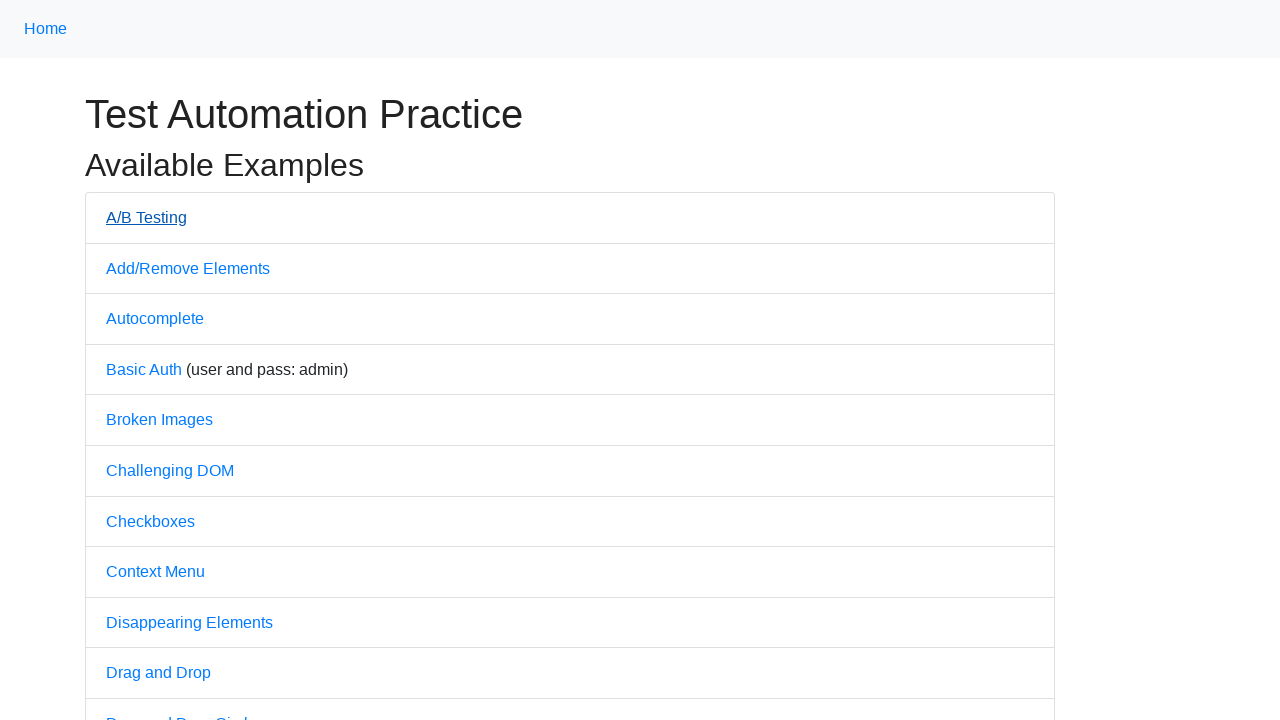